Tests Prompt Alert functionality by clicking the Prompt Alert button, entering a custom message, and accepting it

Starting URL: https://v1.training-support.net/selenium/javascript-alerts

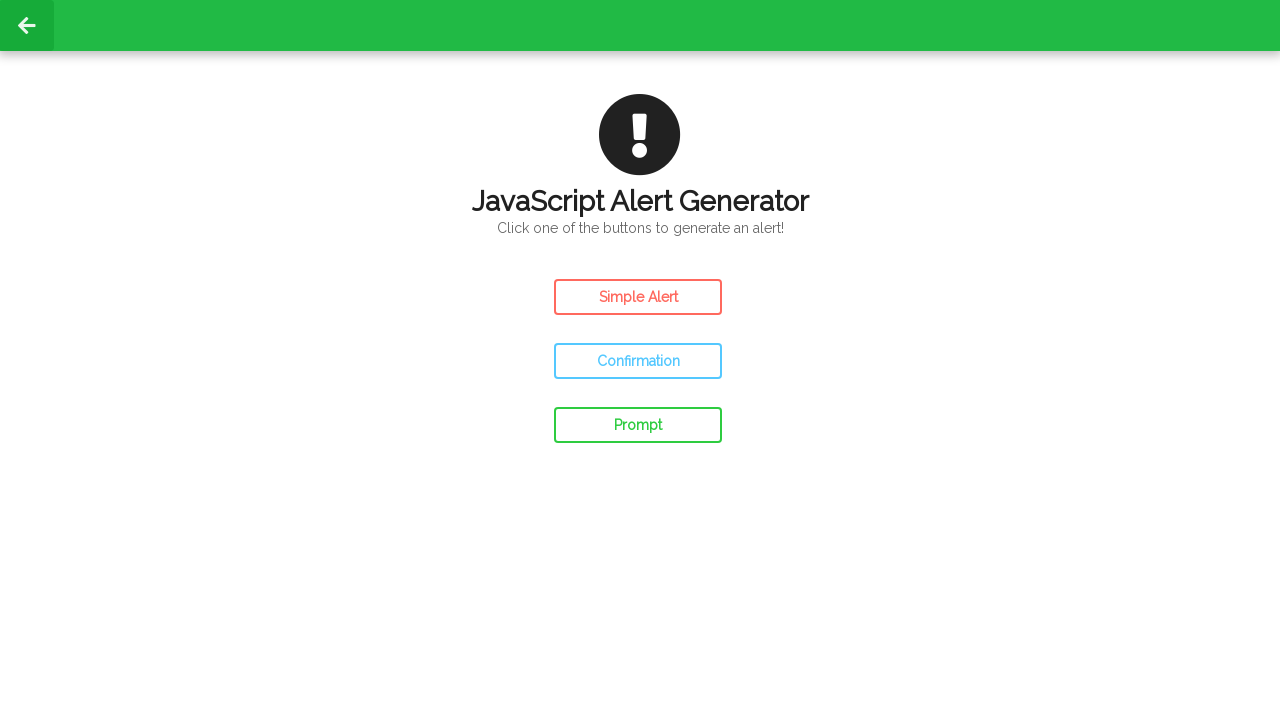

Set up dialog handler to accept prompt with 'Custom Message'
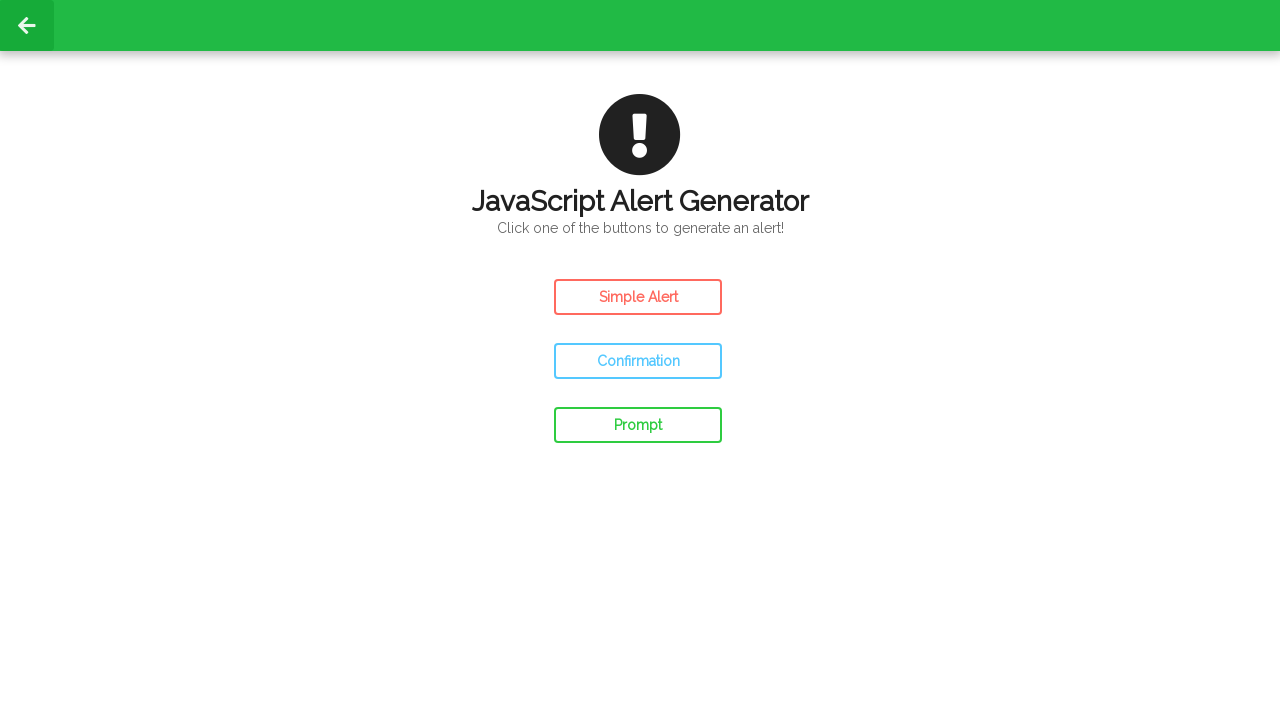

Clicked the Prompt Alert button at (638, 425) on #prompt
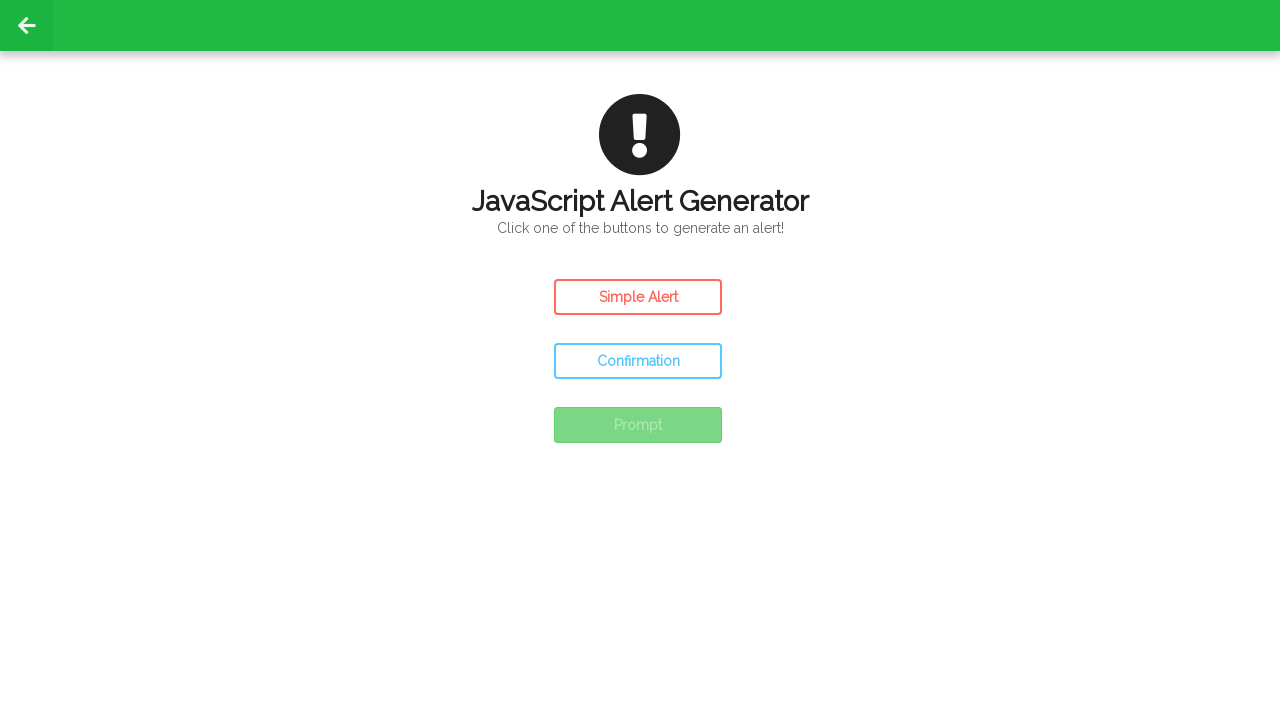

Waited 500ms for the alert to be processed
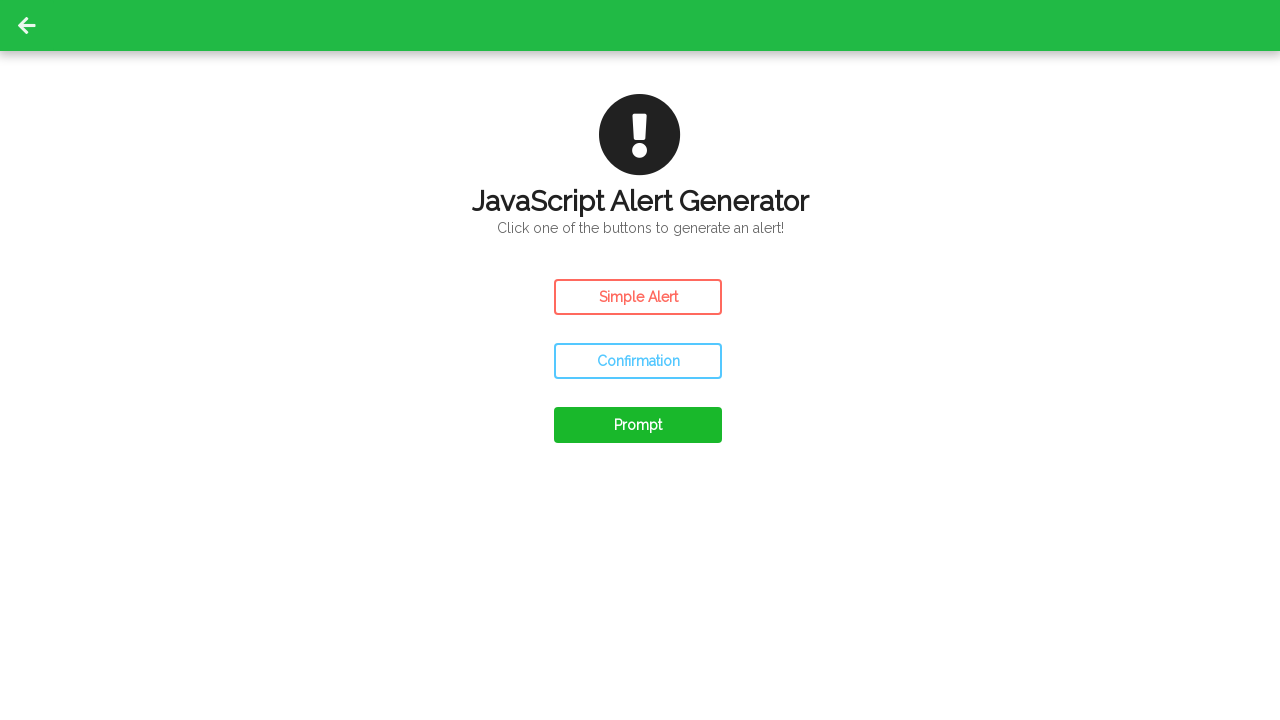

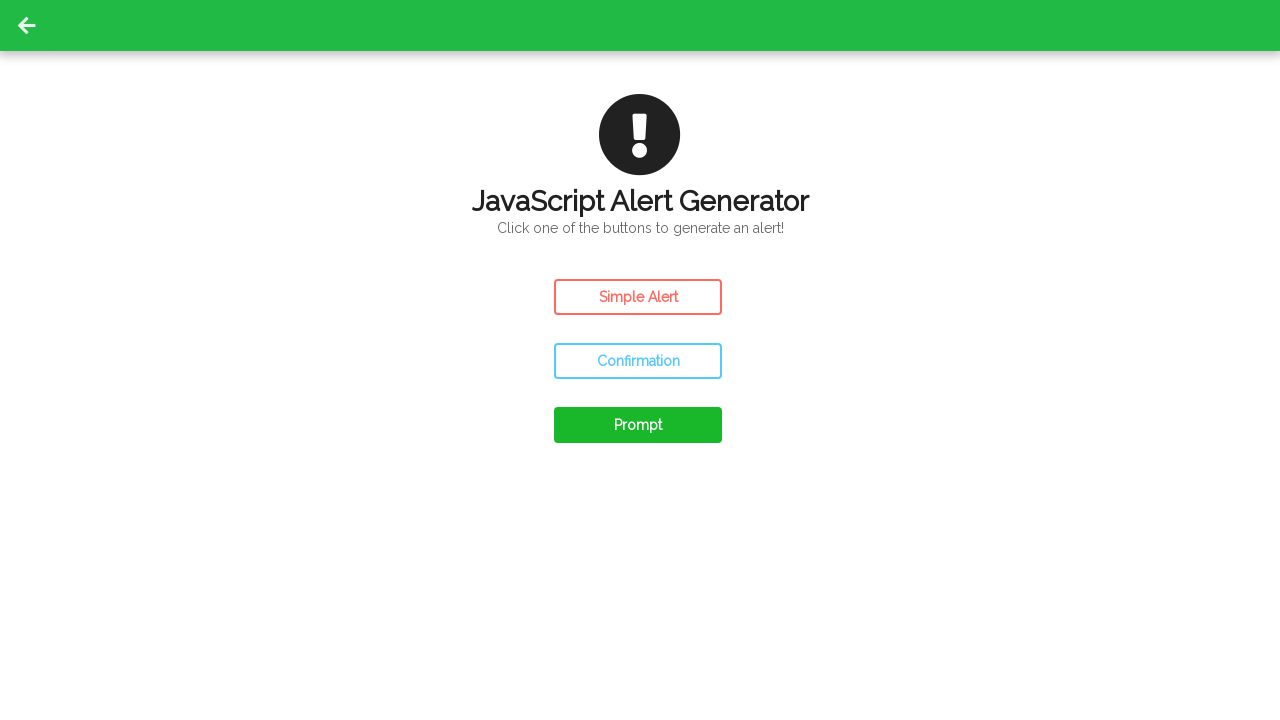